Tests jQuery UI selectable functionality by selecting multiple items using Ctrl+click action

Starting URL: https://jqueryui.com/selectable/

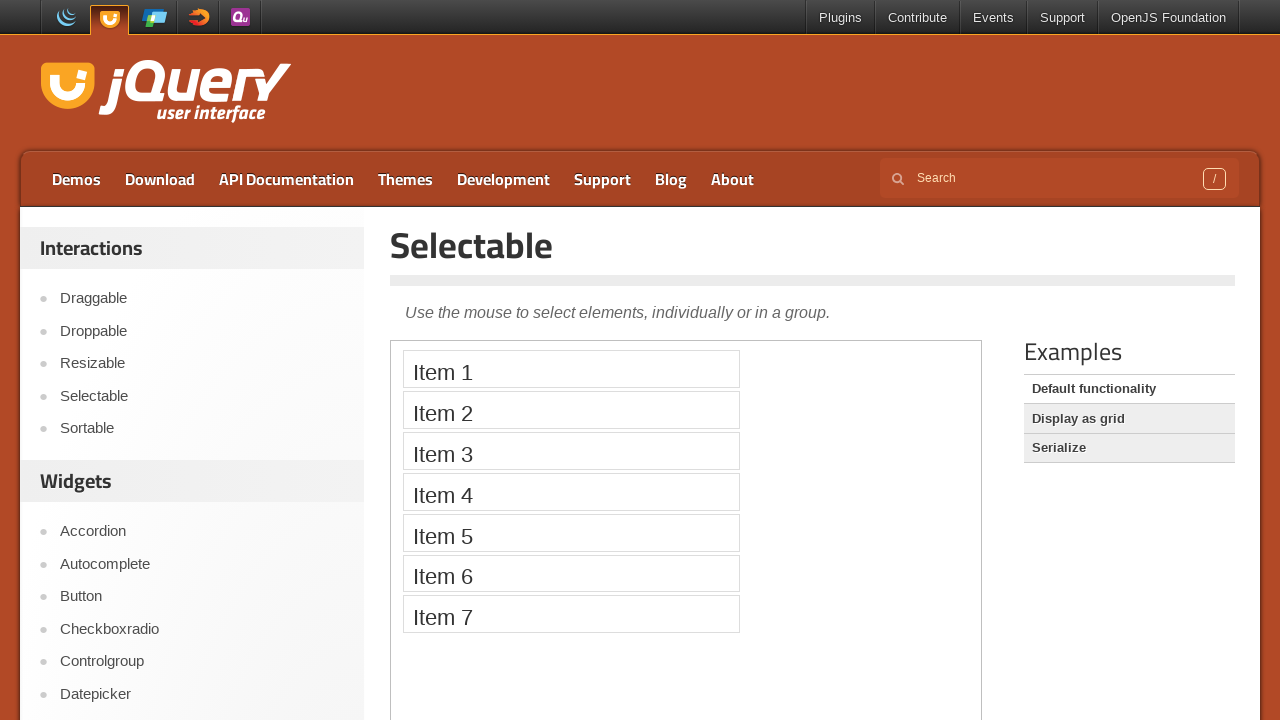

Scrolled down 200px to make the iframe visible
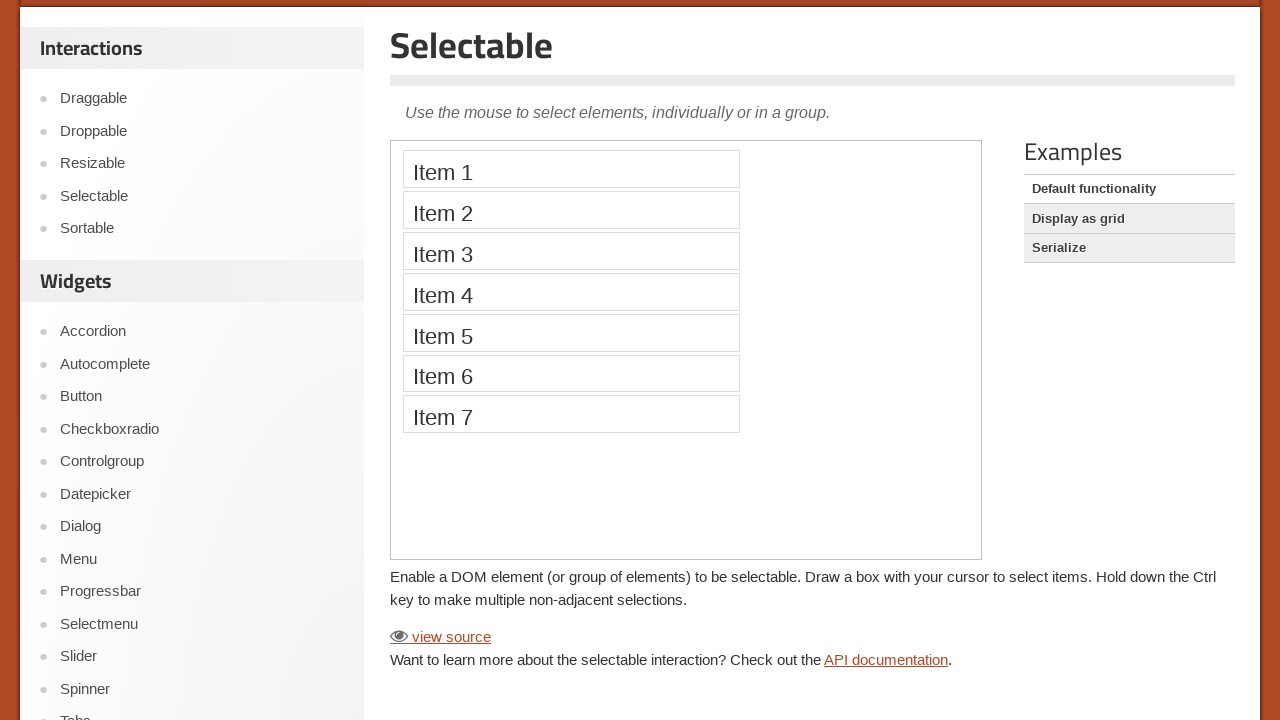

Located the iframe containing the selectable demo
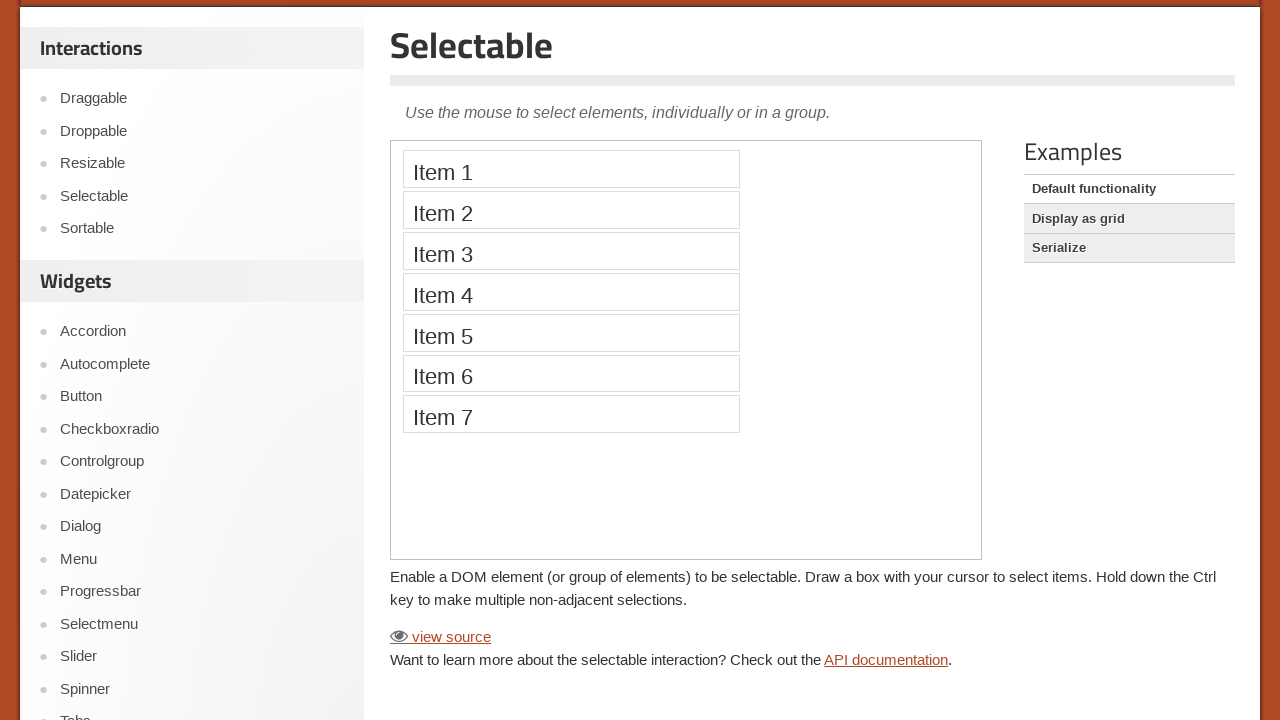

Located all selectable items (Item 1, 3, 5, 7)
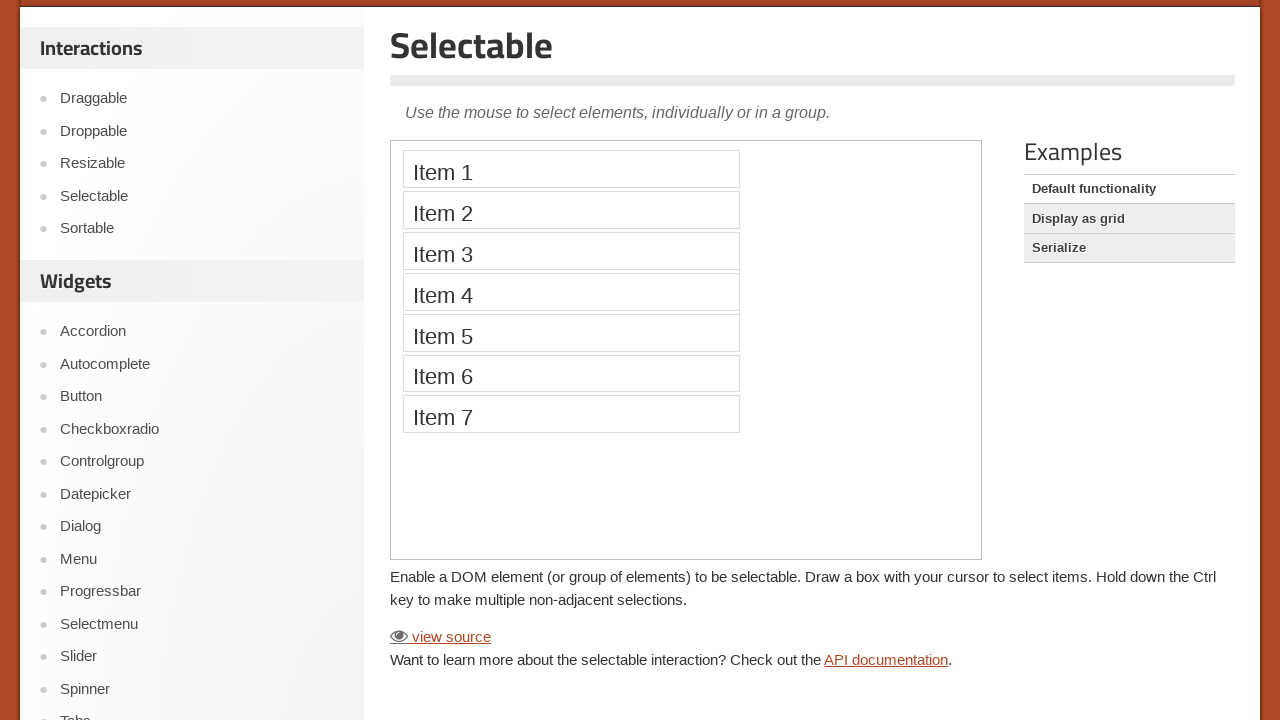

Ctrl+clicked Item 1 at (571, 169) on iframe >> nth=0 >> internal:control=enter-frame >> xpath=//li[text()='Item 1']
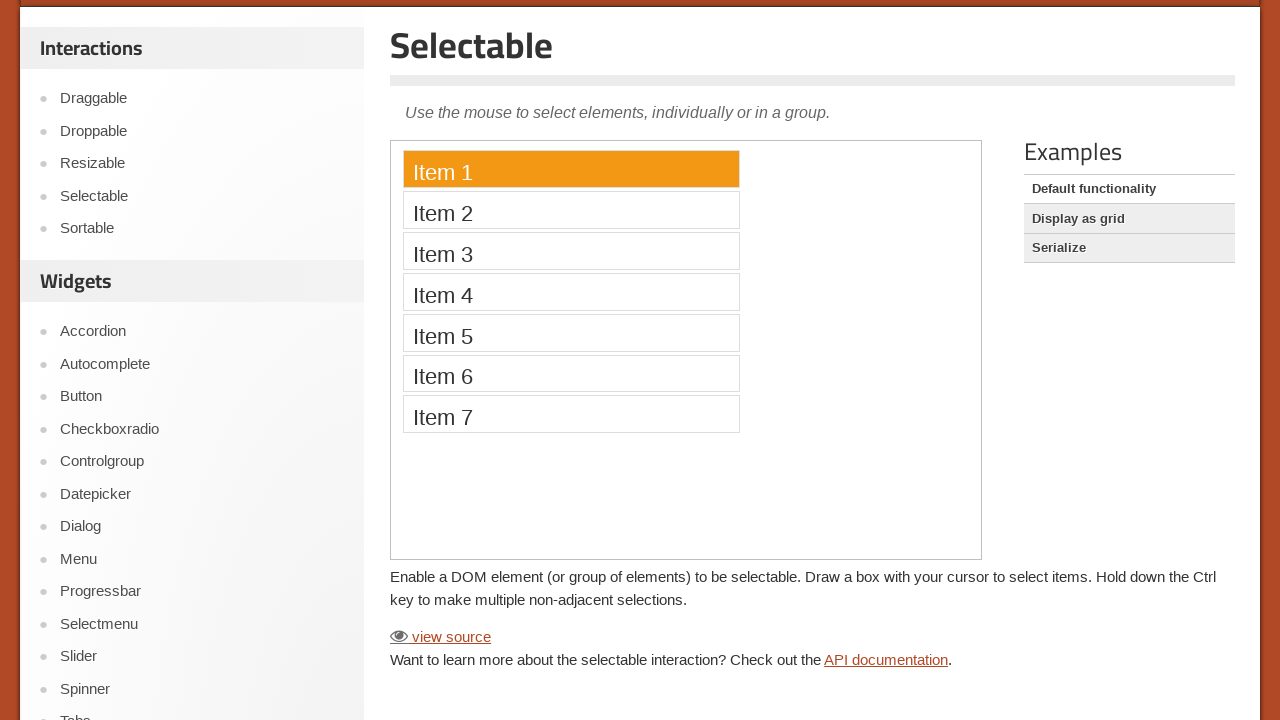

Ctrl+clicked Item 3 at (571, 251) on iframe >> nth=0 >> internal:control=enter-frame >> xpath=//li[text()='Item 3']
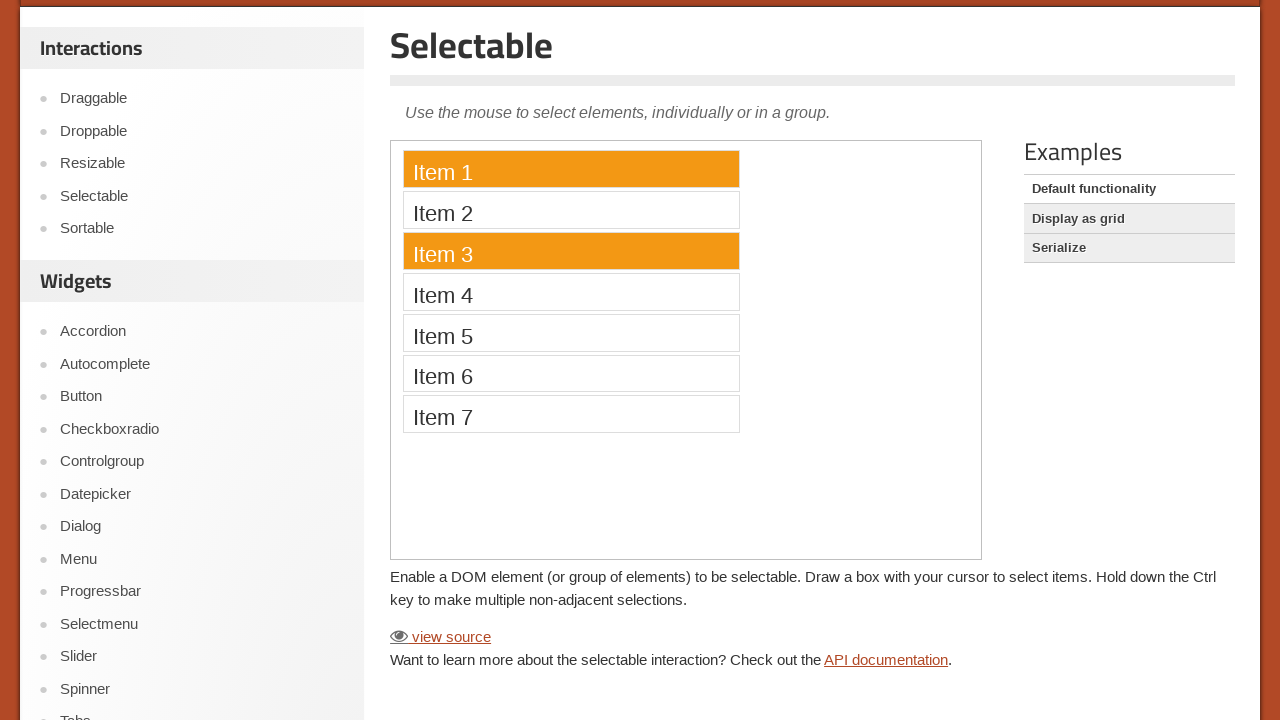

Ctrl+clicked Item 5 at (571, 332) on iframe >> nth=0 >> internal:control=enter-frame >> xpath=//li[text()='Item 5']
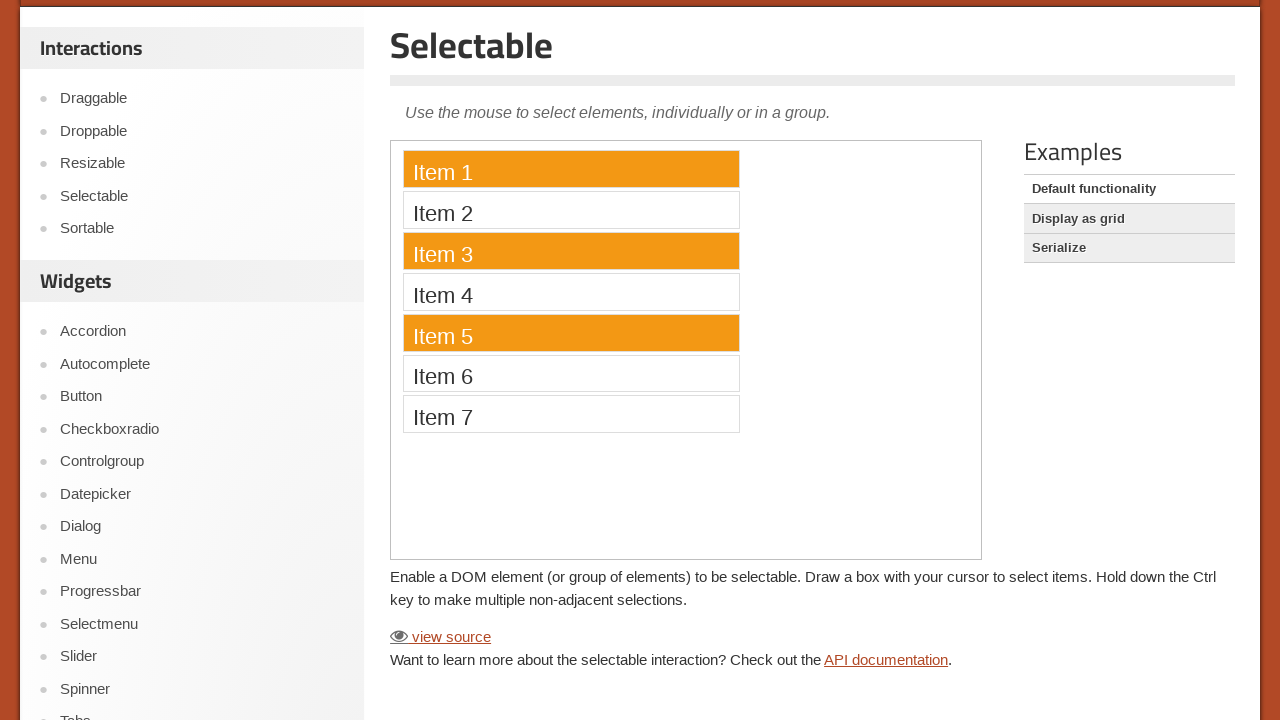

Ctrl+clicked Item 7 at (571, 414) on iframe >> nth=0 >> internal:control=enter-frame >> xpath=//li[text()='Item 7']
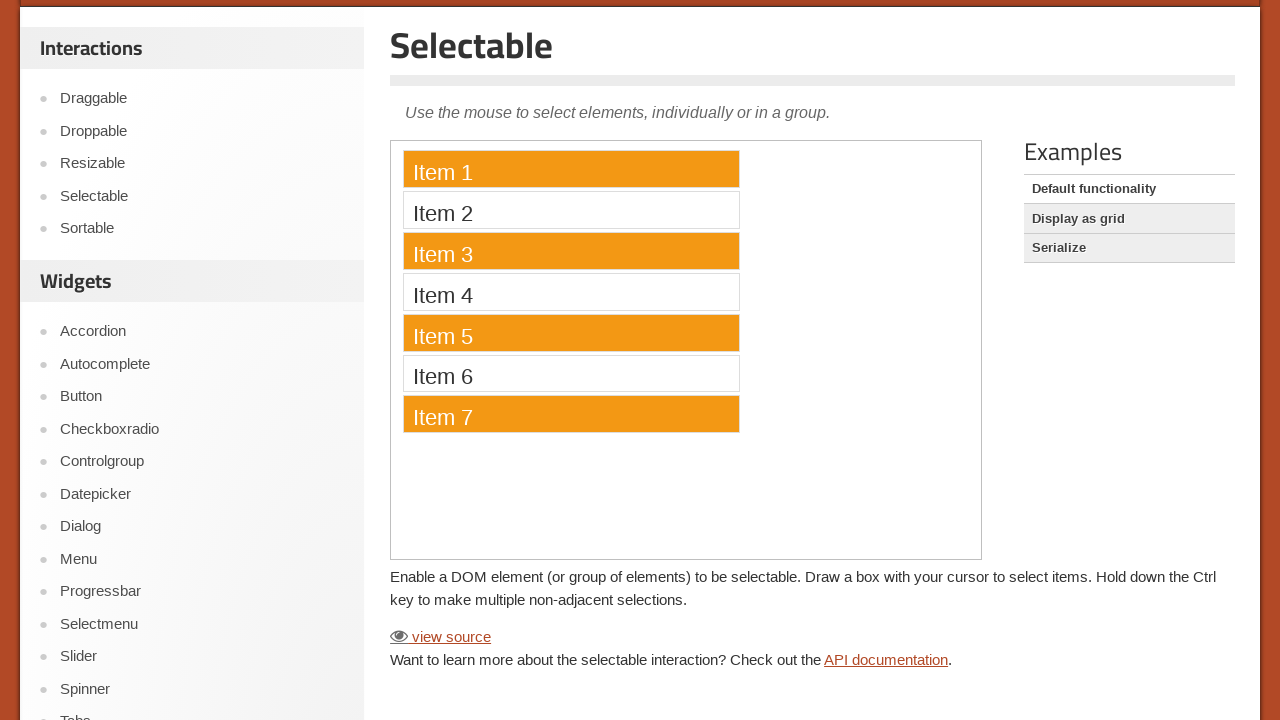

Waited 5 seconds to observe the multi-selection effect
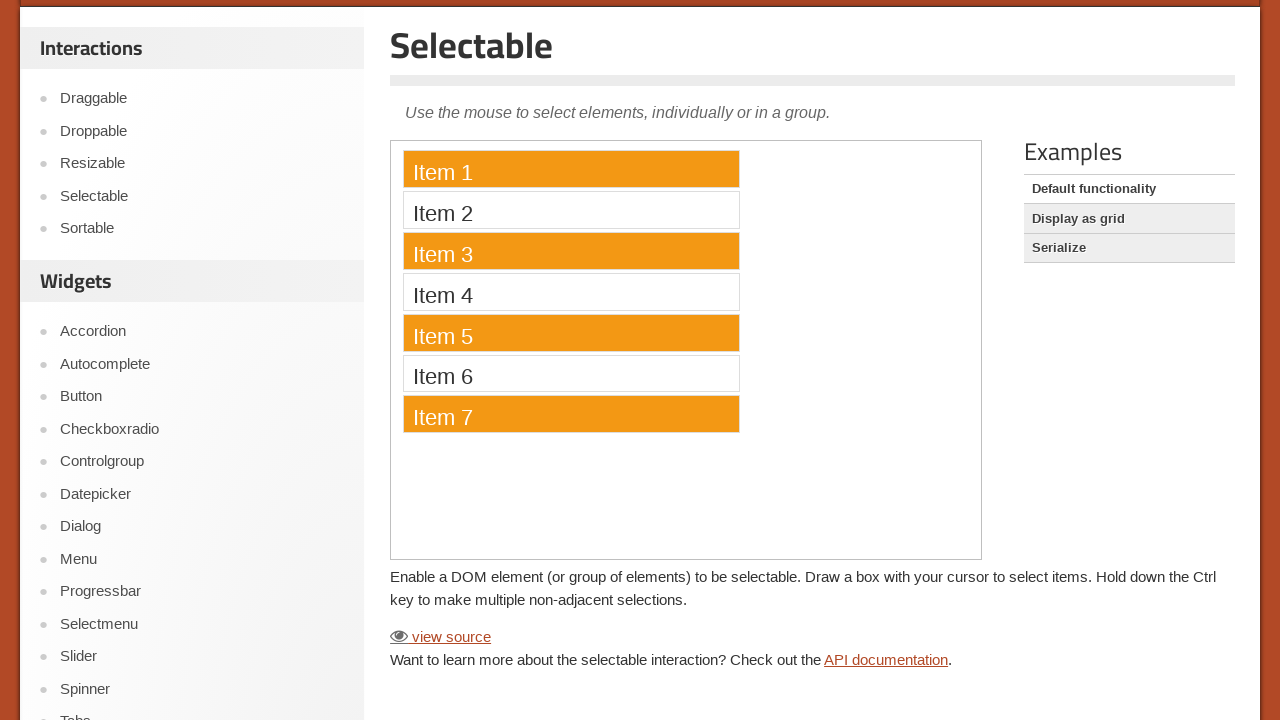

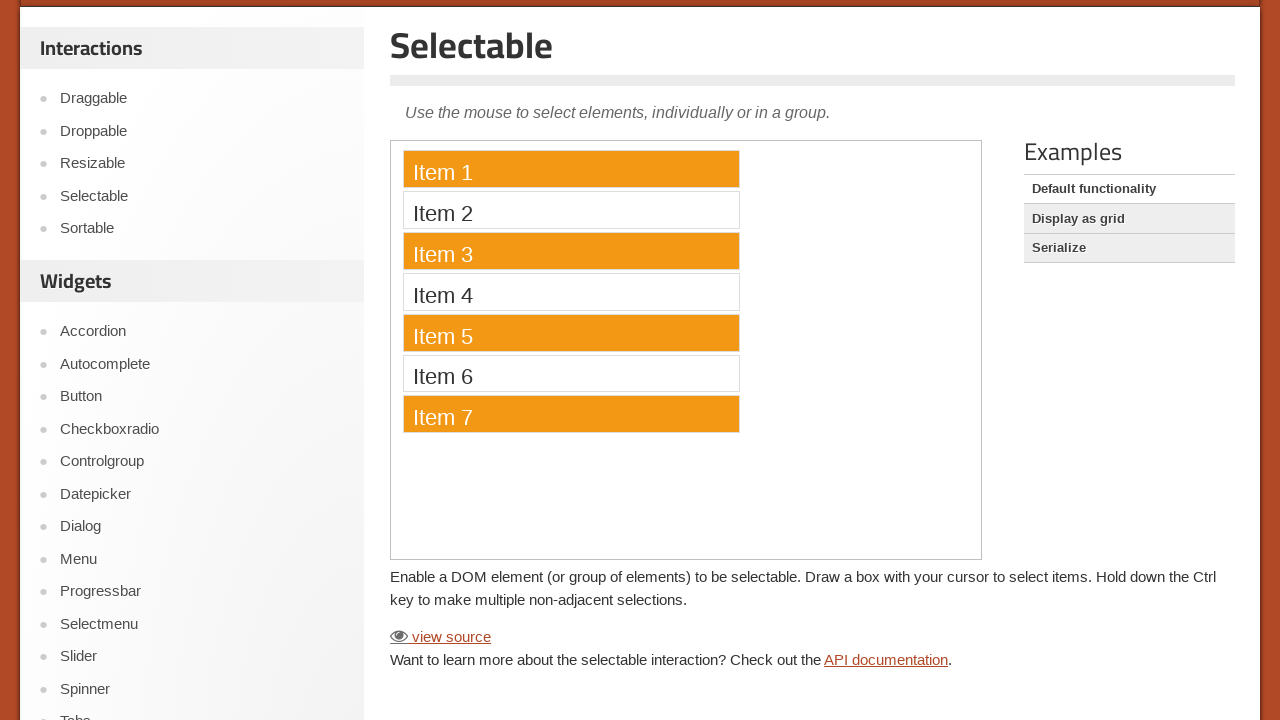